Tests browser alert handling by clicking a button that triggers an alert, then accepting it, dismissing it, and verifying the alert text content.

Starting URL: https://demo.automationtesting.in/Alerts.html

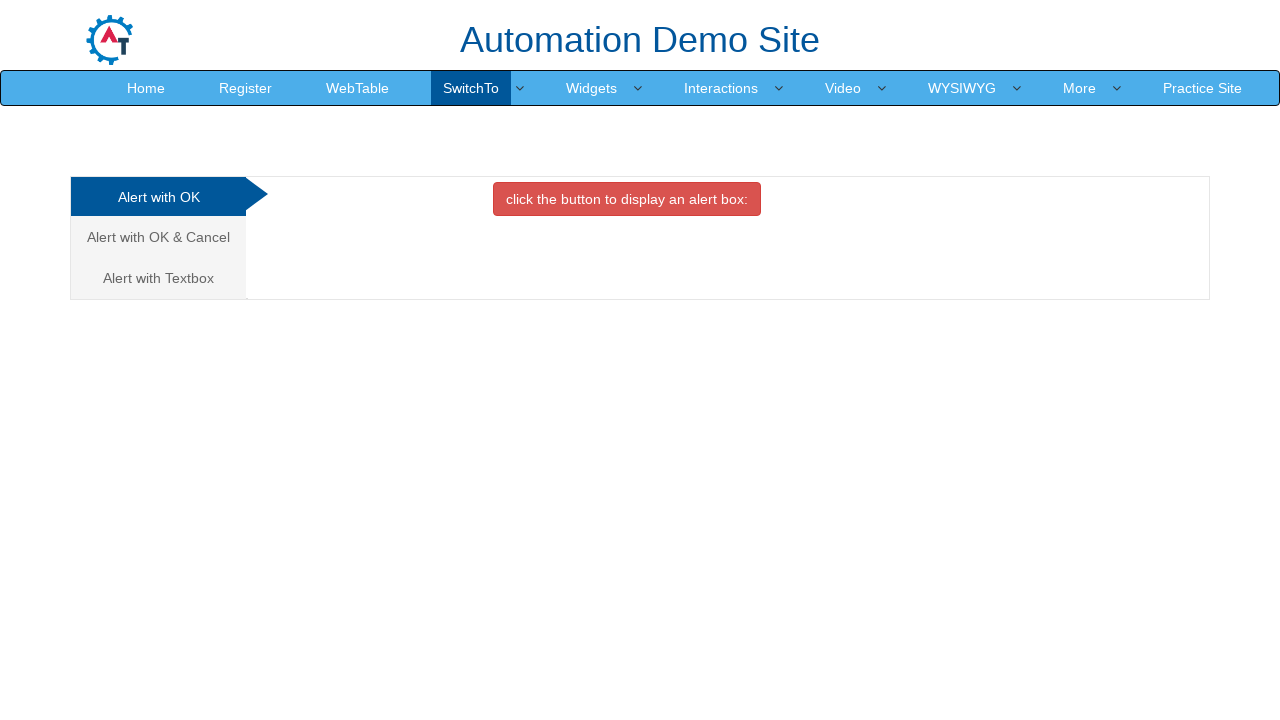

Located and clicked the alert button at (627, 199) on xpath=//button[@class='btn btn-danger']
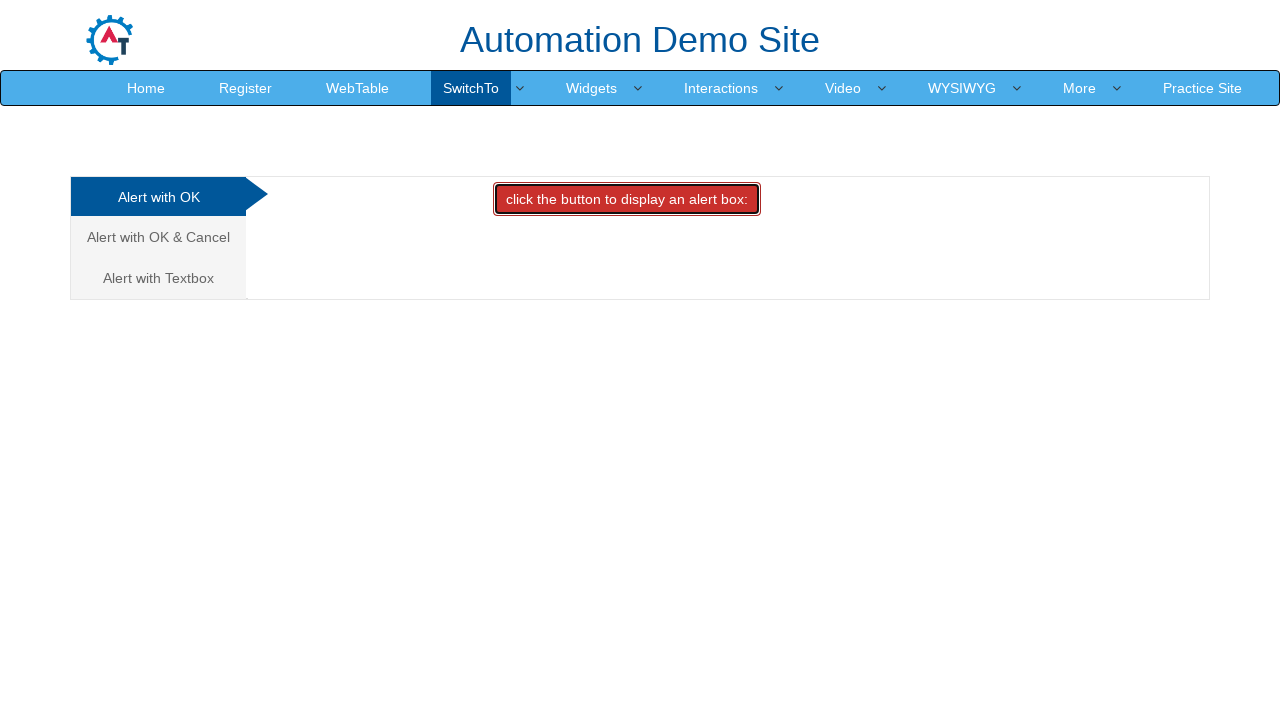

Set up dialog handler to accept alerts
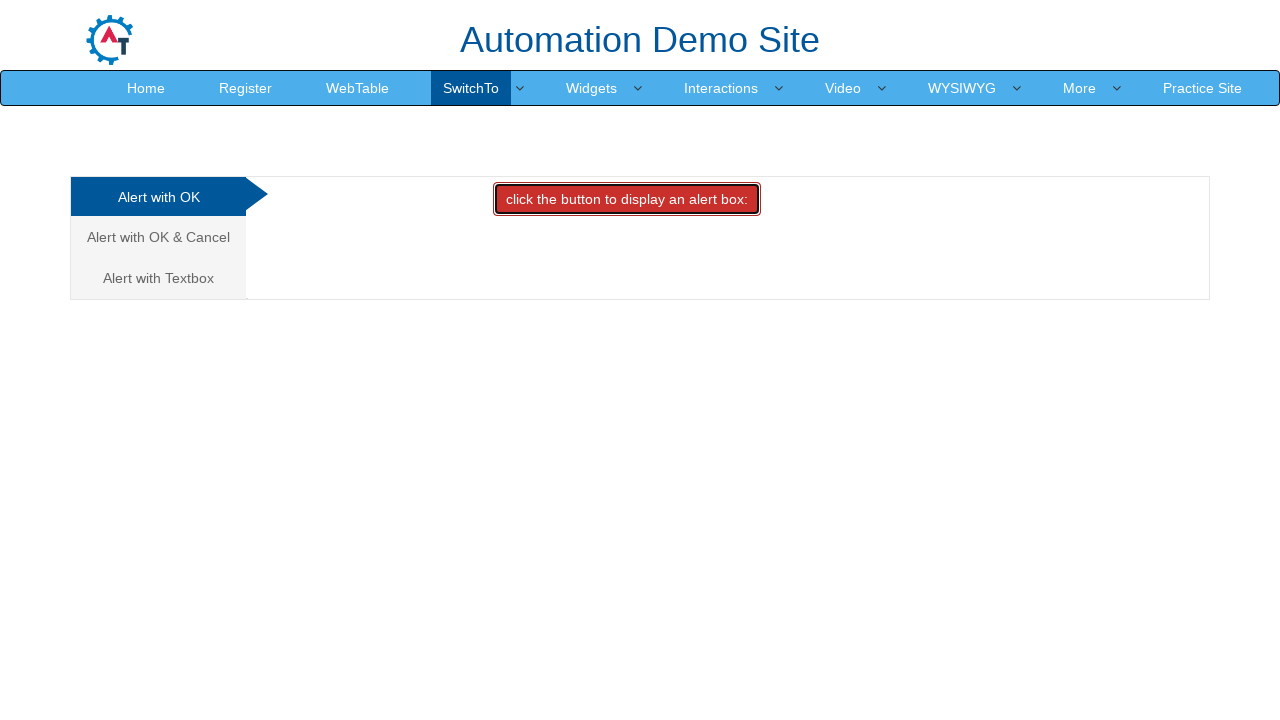

Waited 1000ms for alert to be accepted
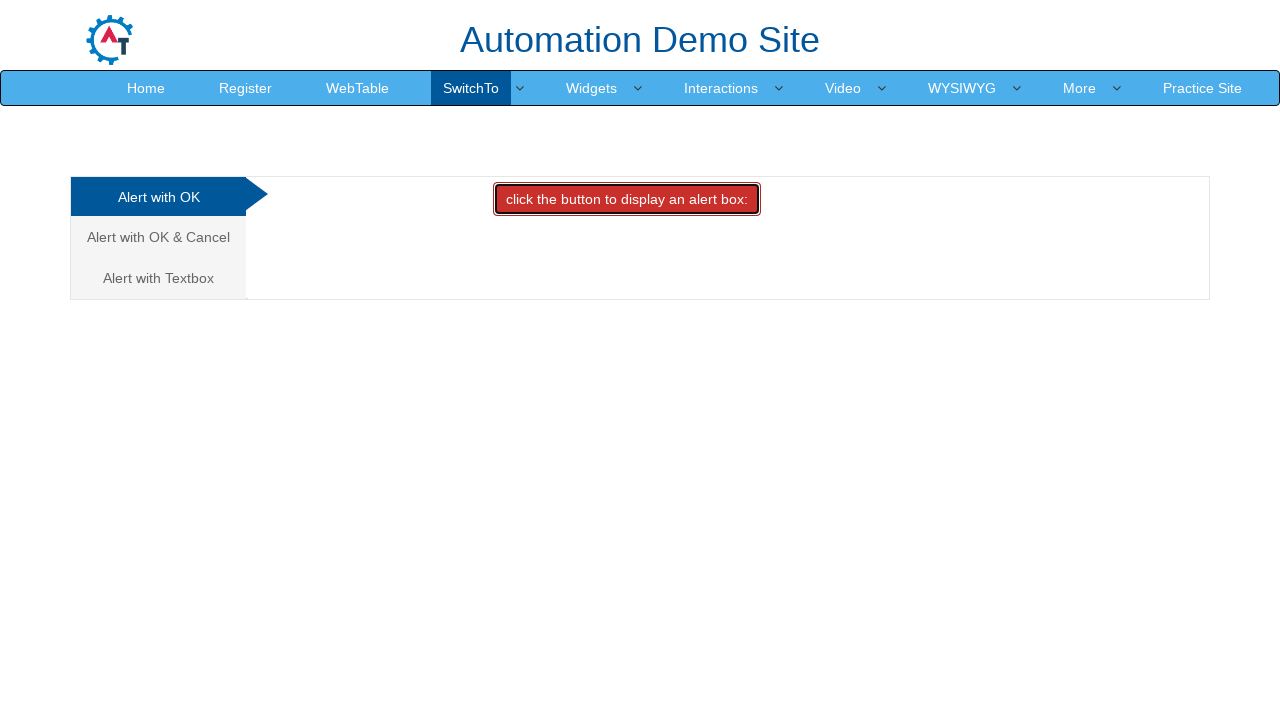

Clicked alert button again to trigger second alert at (627, 199) on xpath=//button[@class='btn btn-danger']
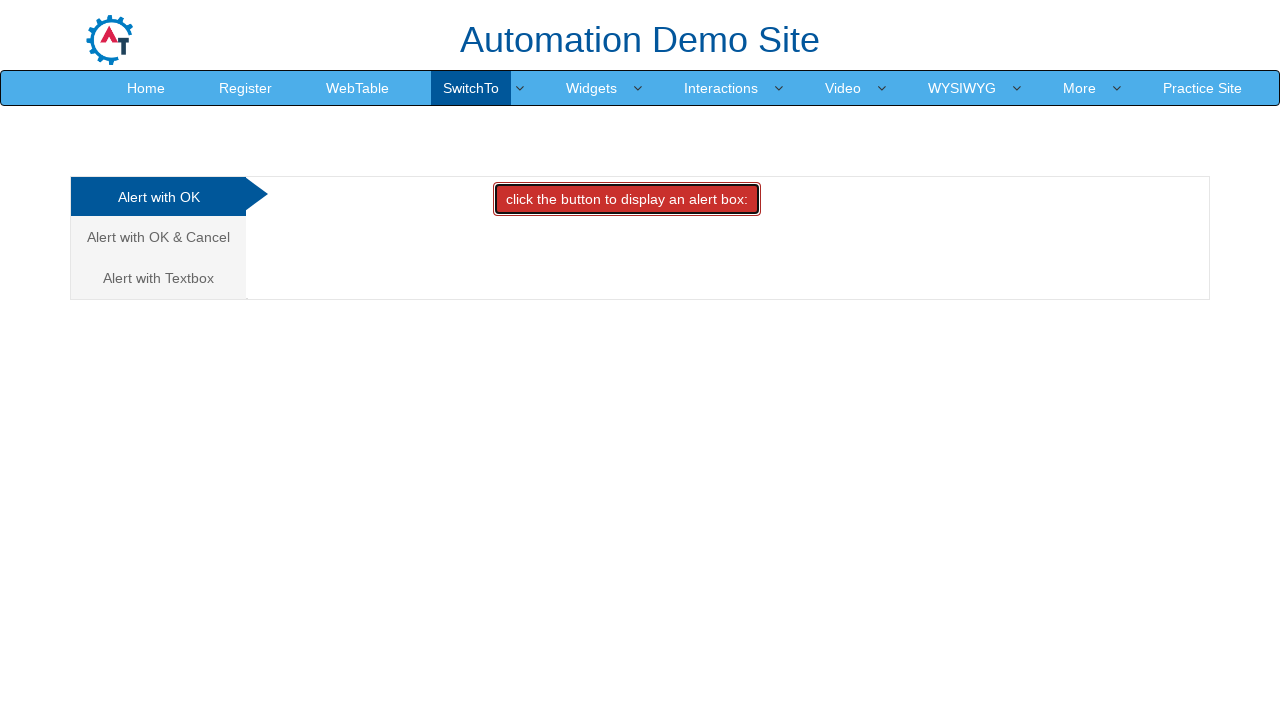

Set up dialog handler to dismiss alerts
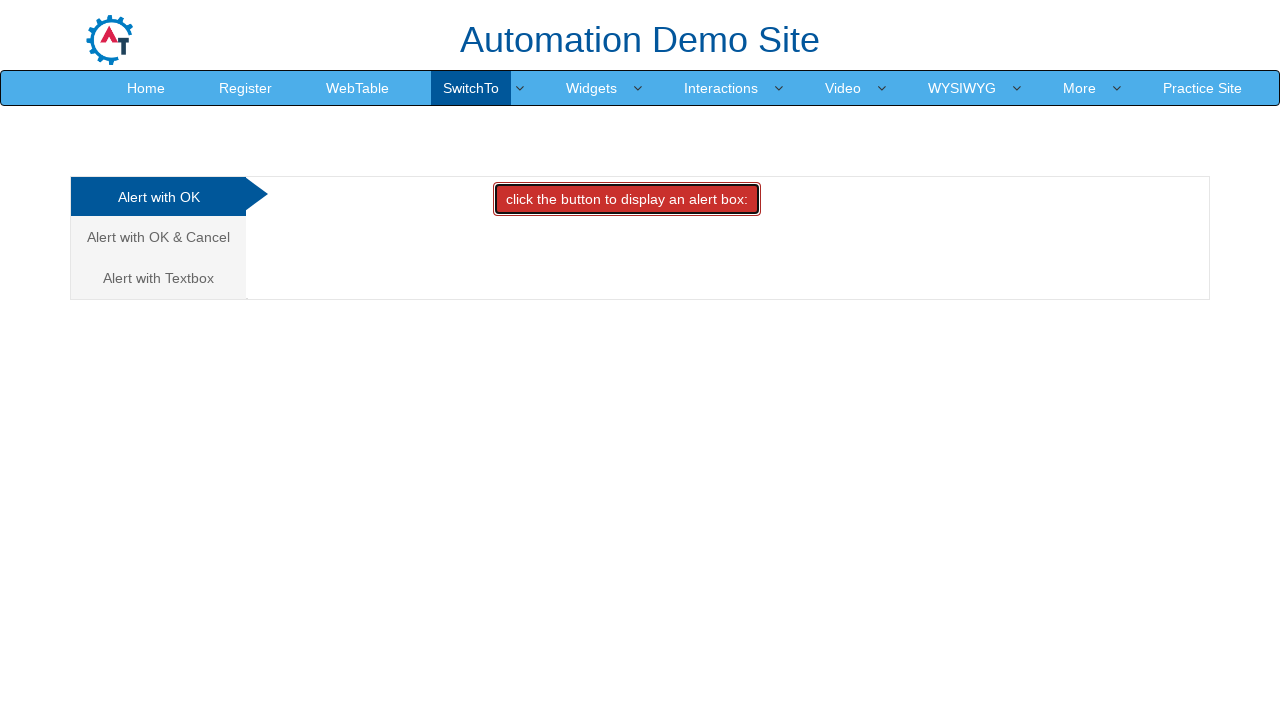

Waited 1000ms for alert to be dismissed
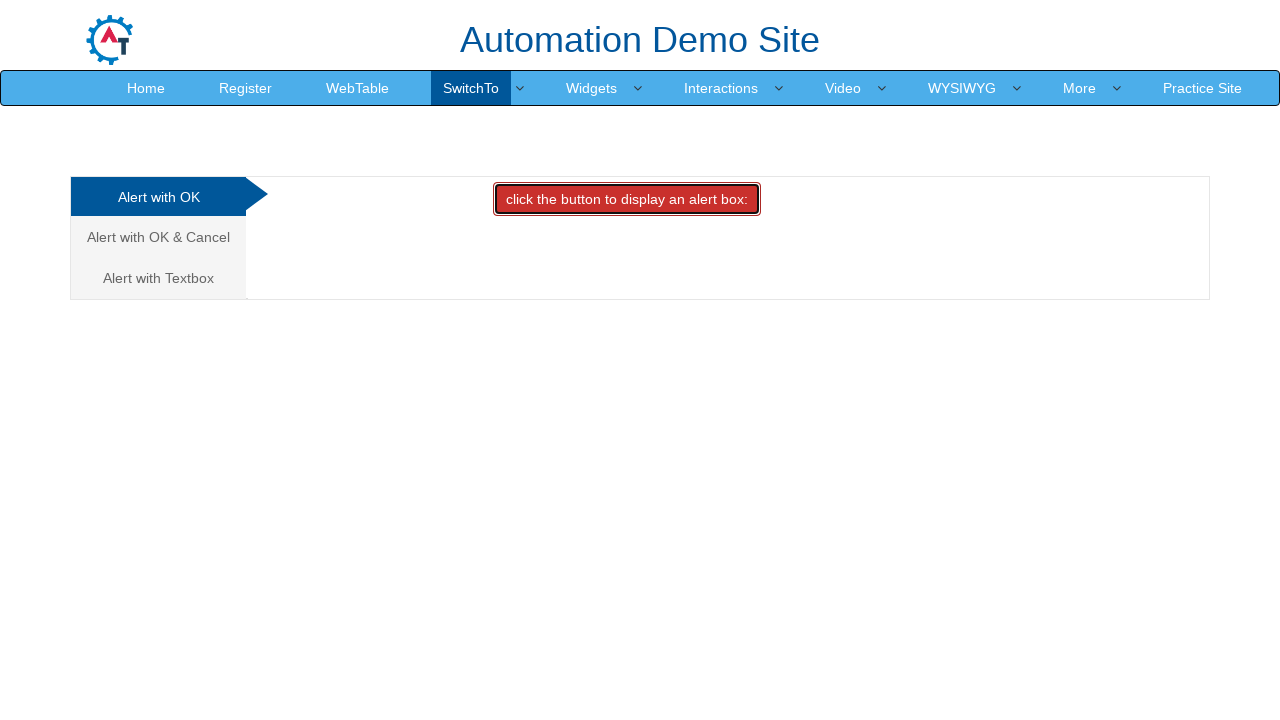

Clicked alert button a third time to verify alert text at (627, 199) on xpath=//button[@class='btn btn-danger']
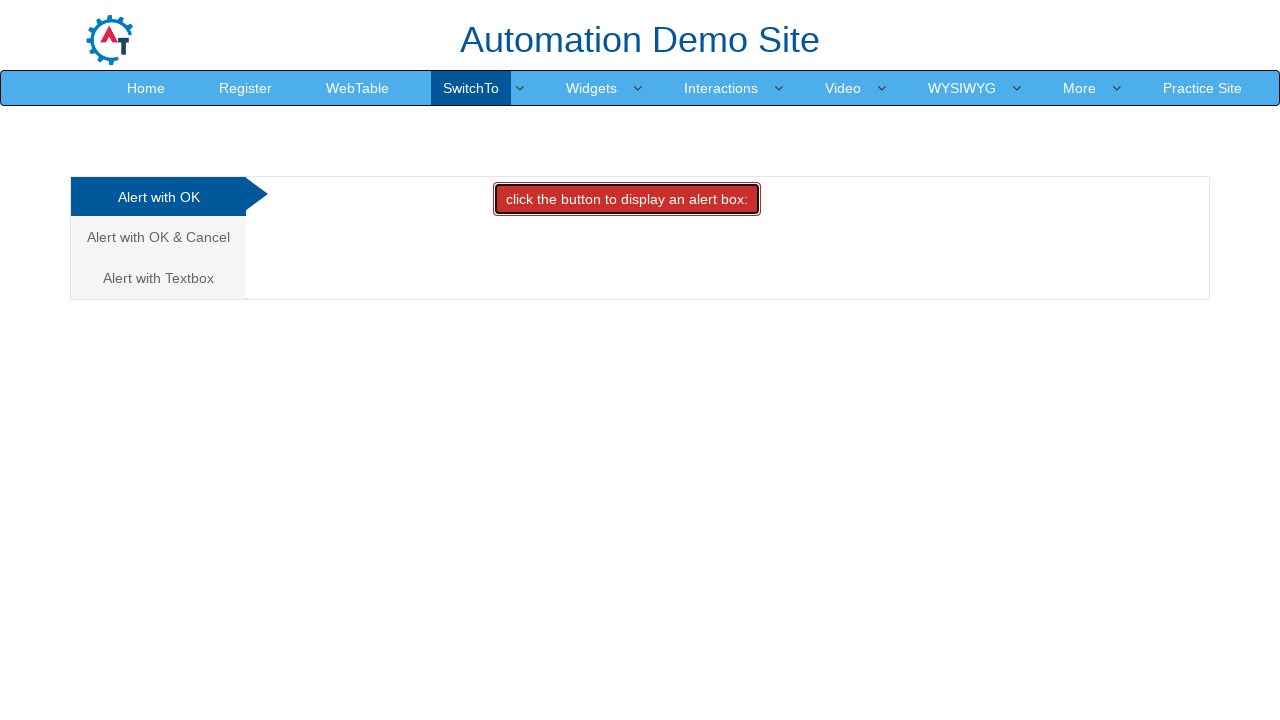

Set up dialog handler to verify alert text content
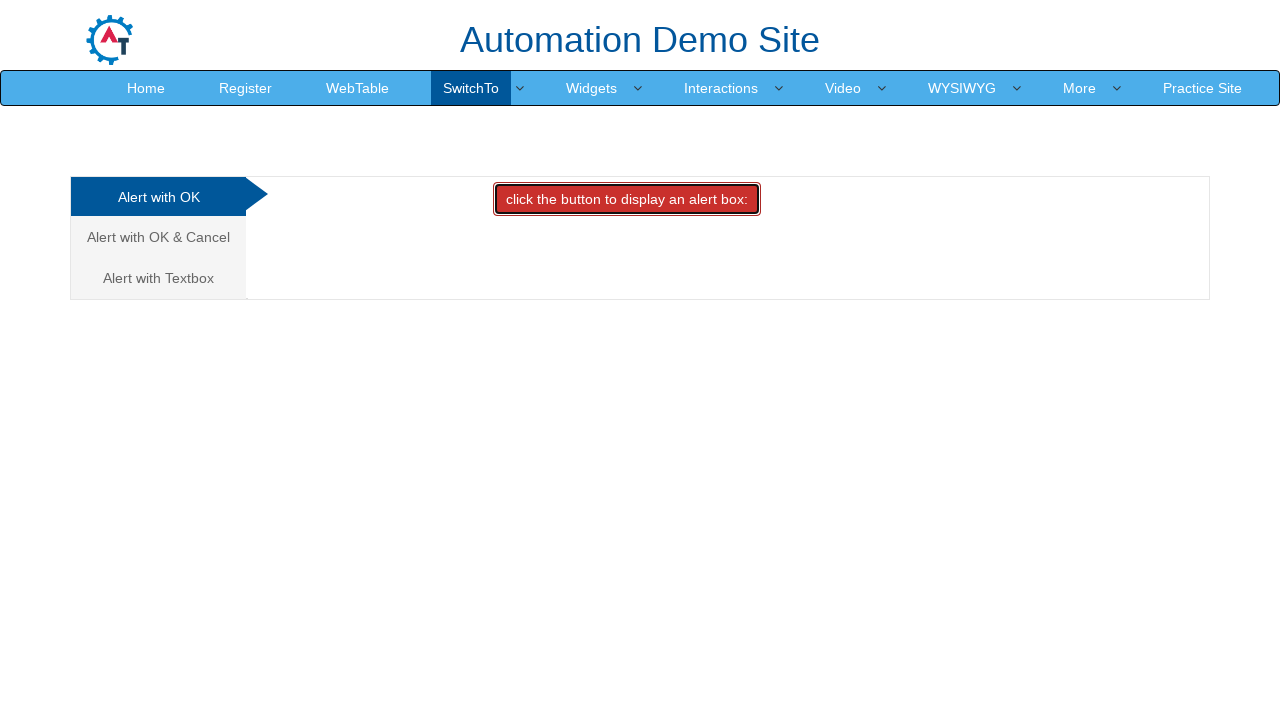

Waited 1000ms and verified alert text equals 'I am an alert box!'
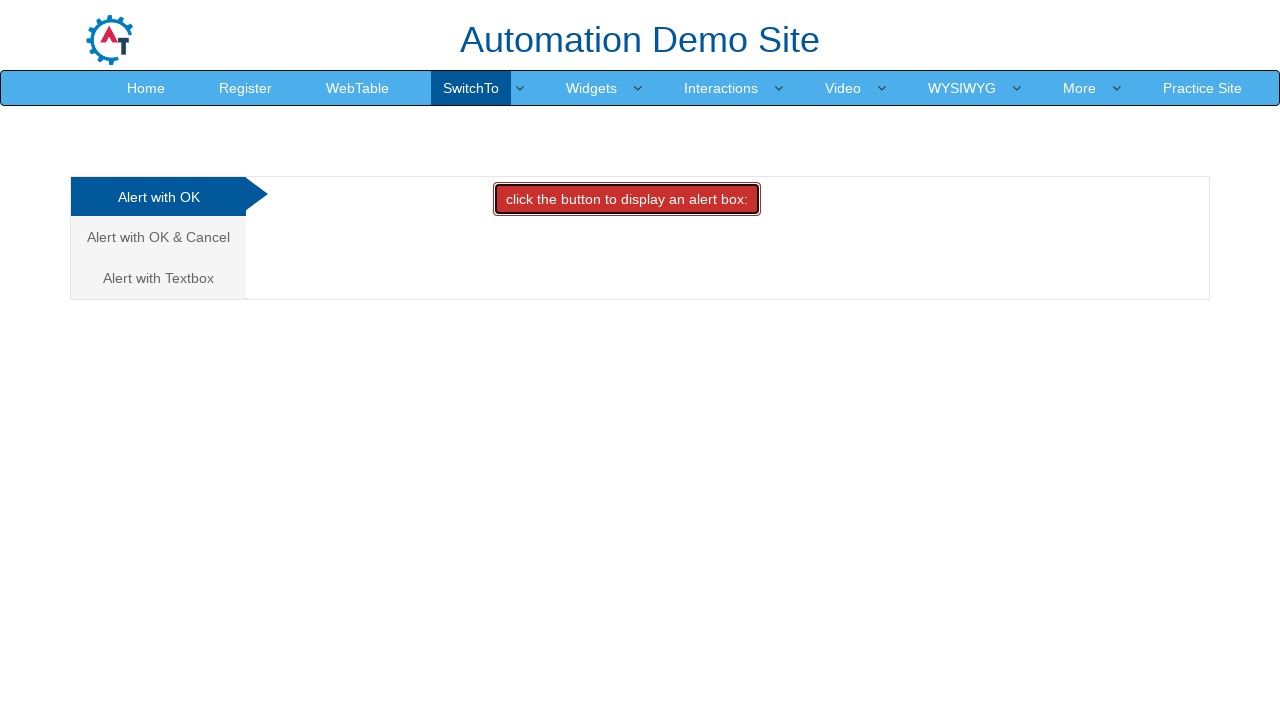

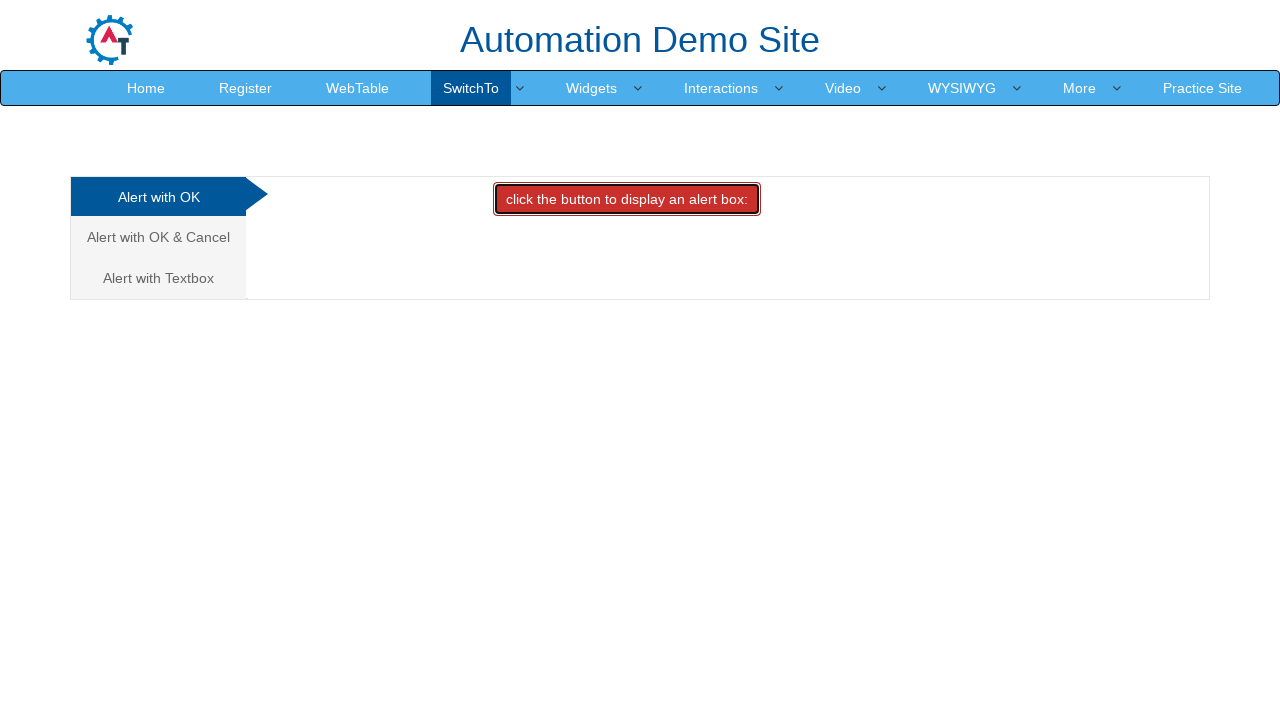